Tests a registration form by filling in required fields (name, email, phone, address) and verifying successful submission with a congratulations message.

Starting URL: http://suninjuly.github.io/registration2.html

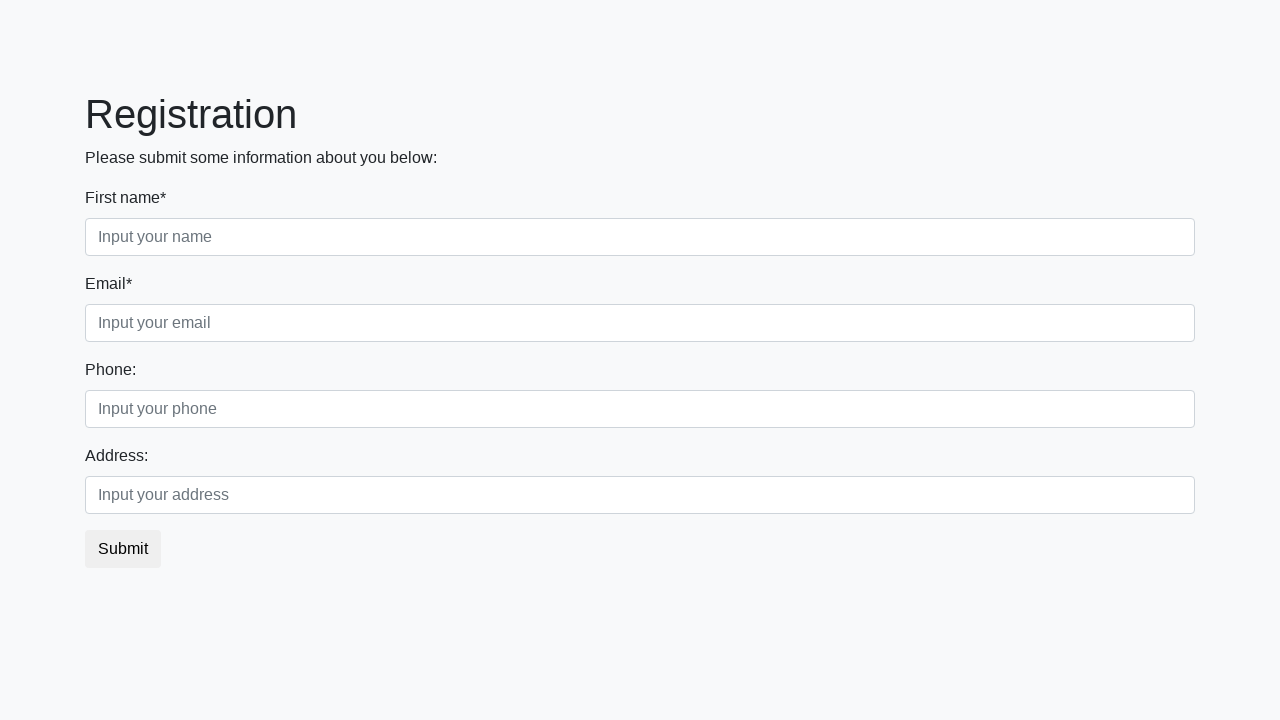

Filled name field with 'Iva' on input[placeholder='Input your name']
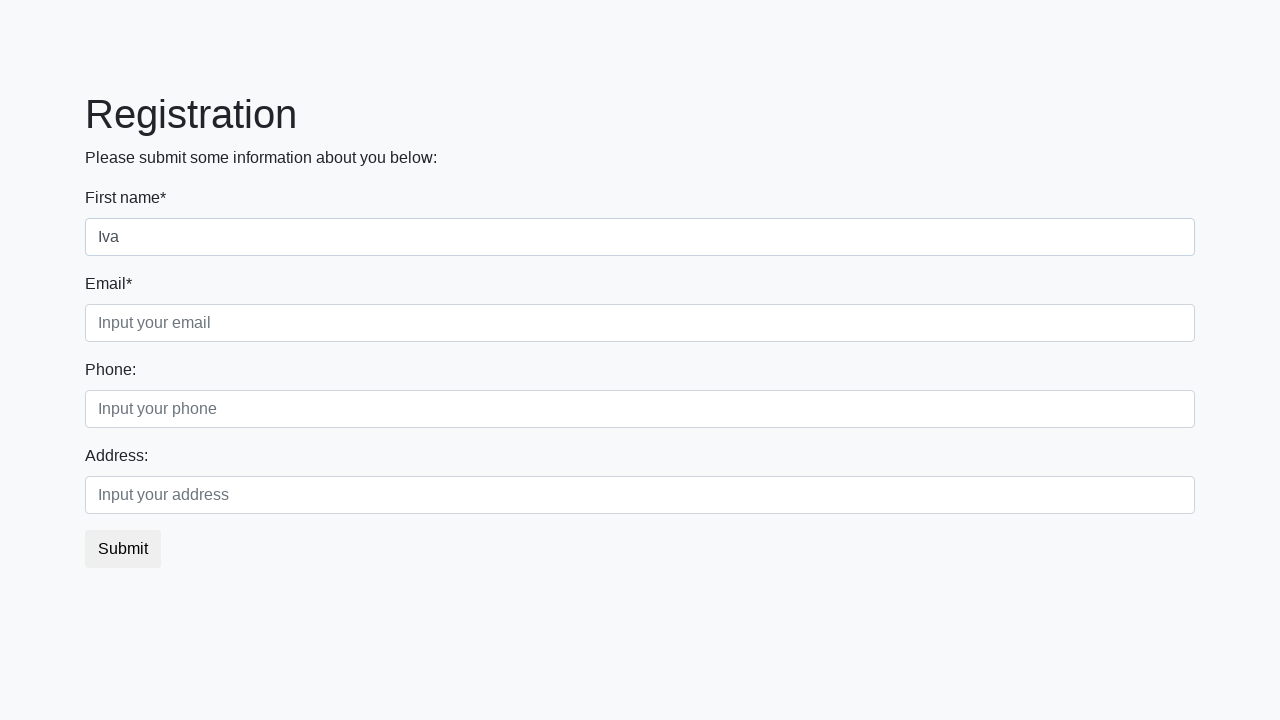

Filled email field with 'yukka@mail.ru' on input[placeholder='Input your email']
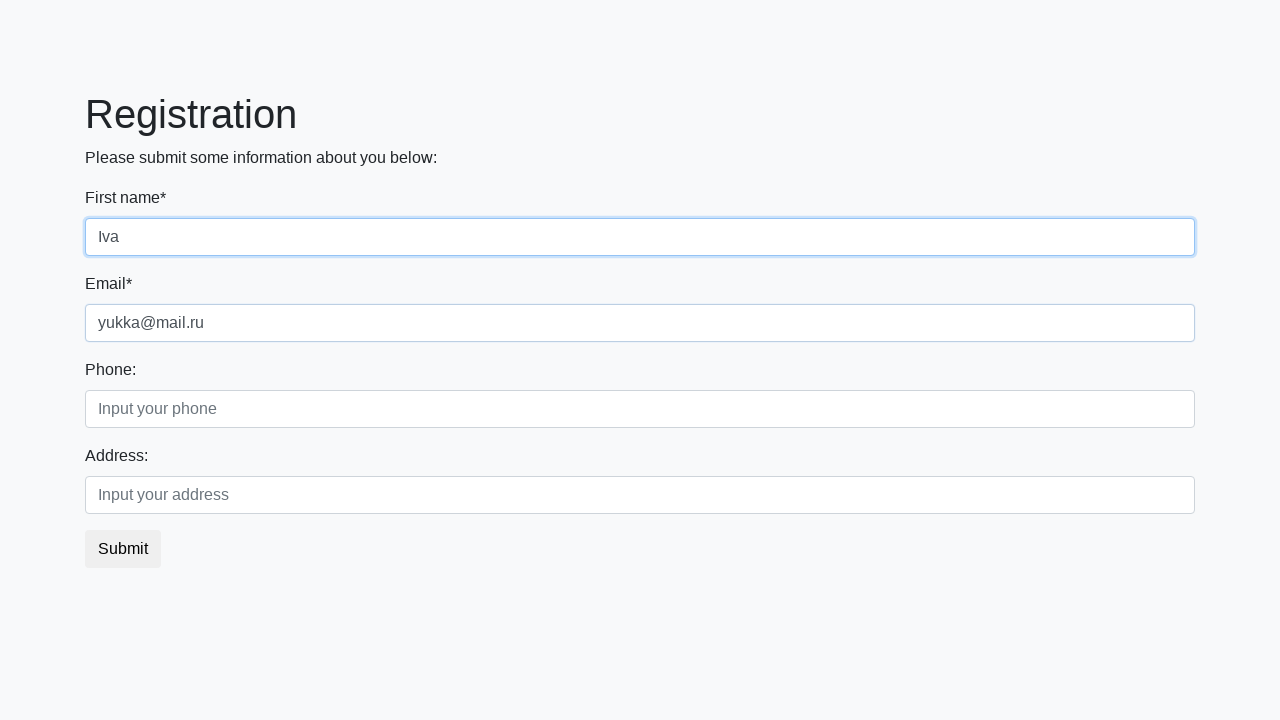

Filled phone field with '12348' on input[placeholder='Input your phone']
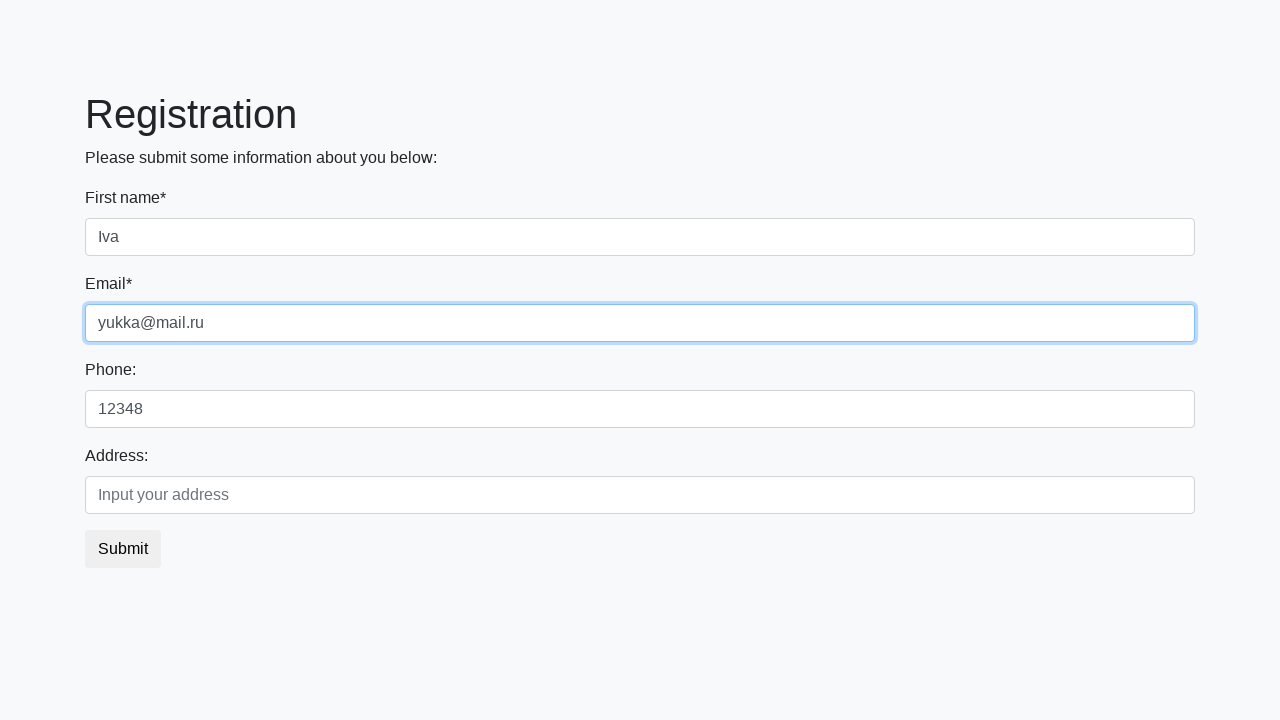

Filled address field with 'RF' on input[placeholder='Input your address']
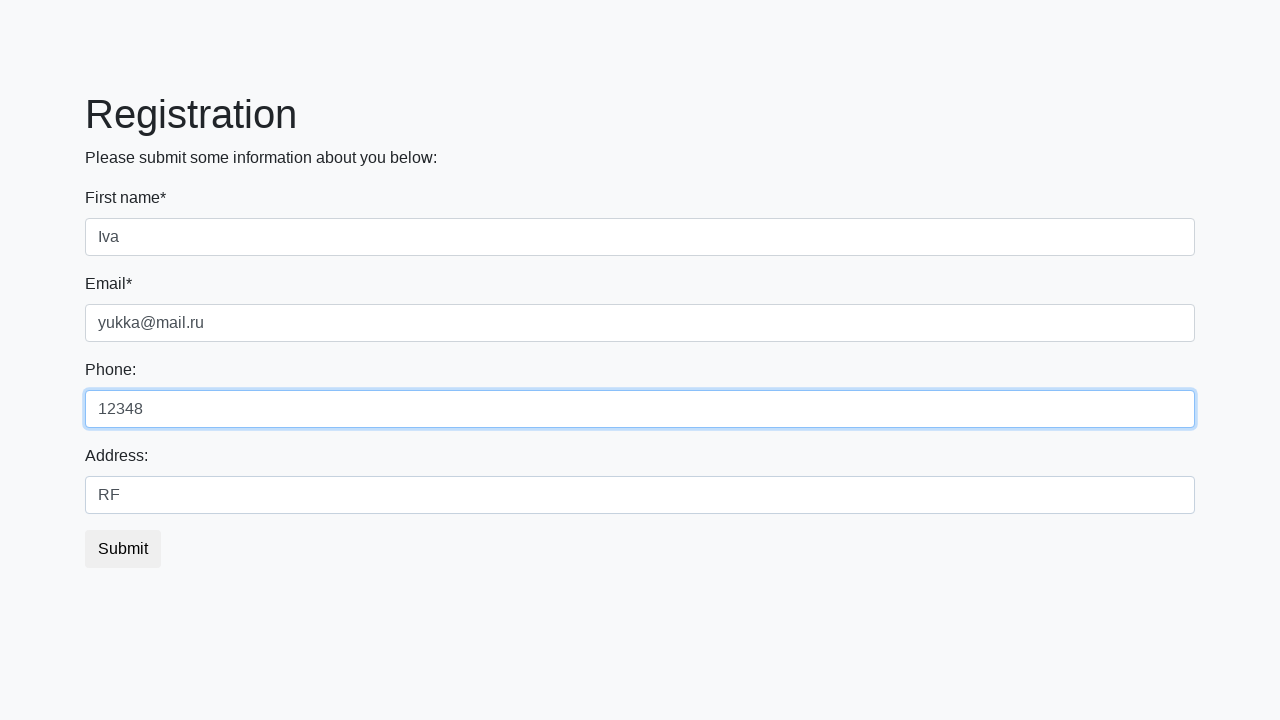

Clicked submit button to register at (123, 549) on button.btn
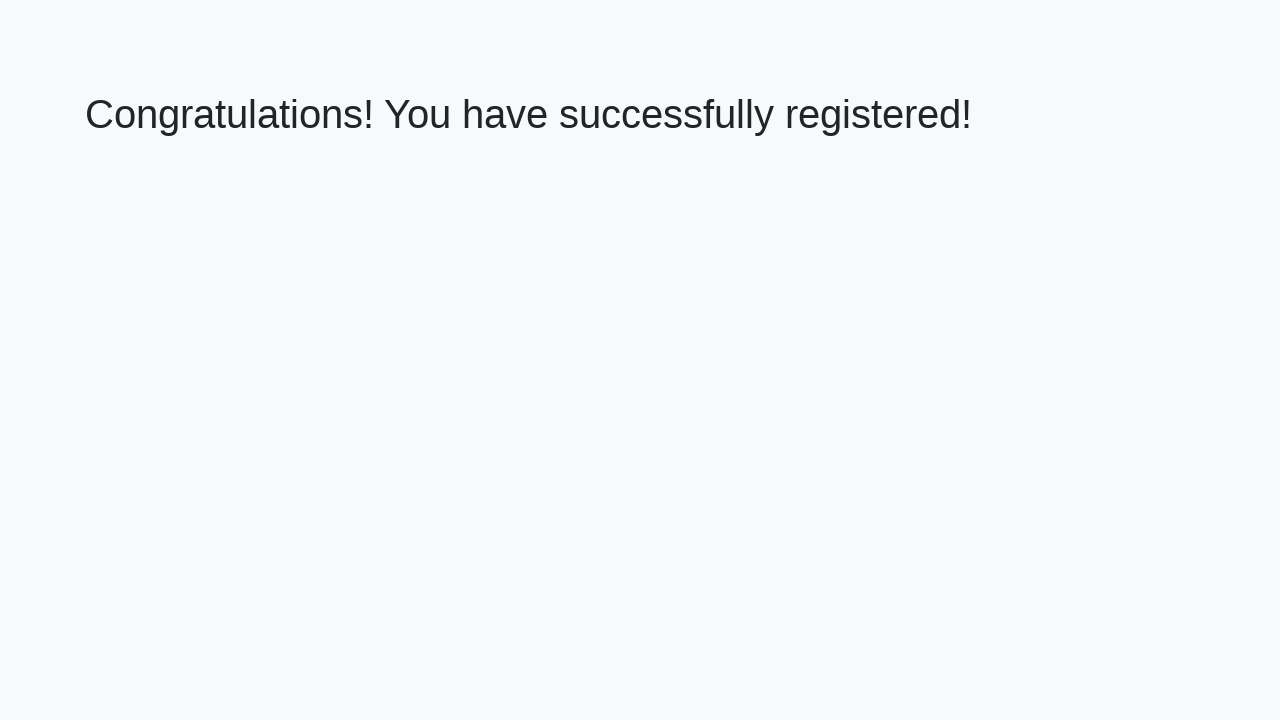

Success message loaded
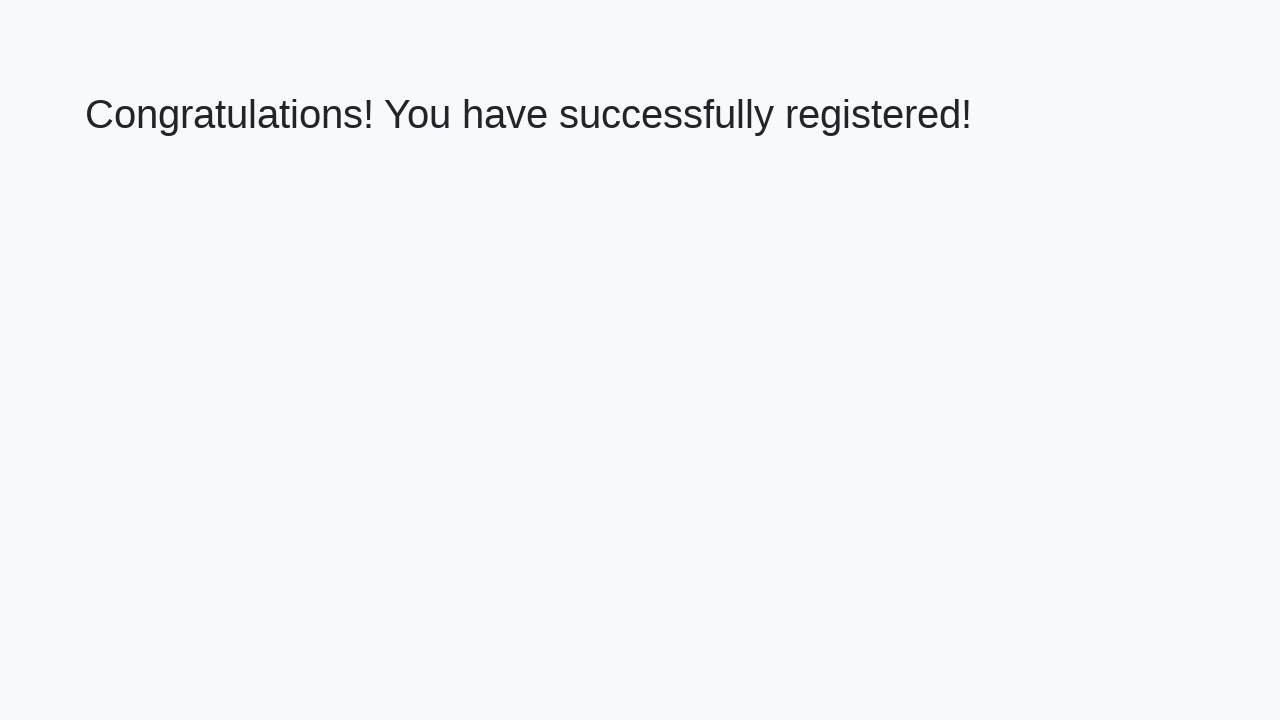

Retrieved success message: 'Congratulations! You have successfully registered!'
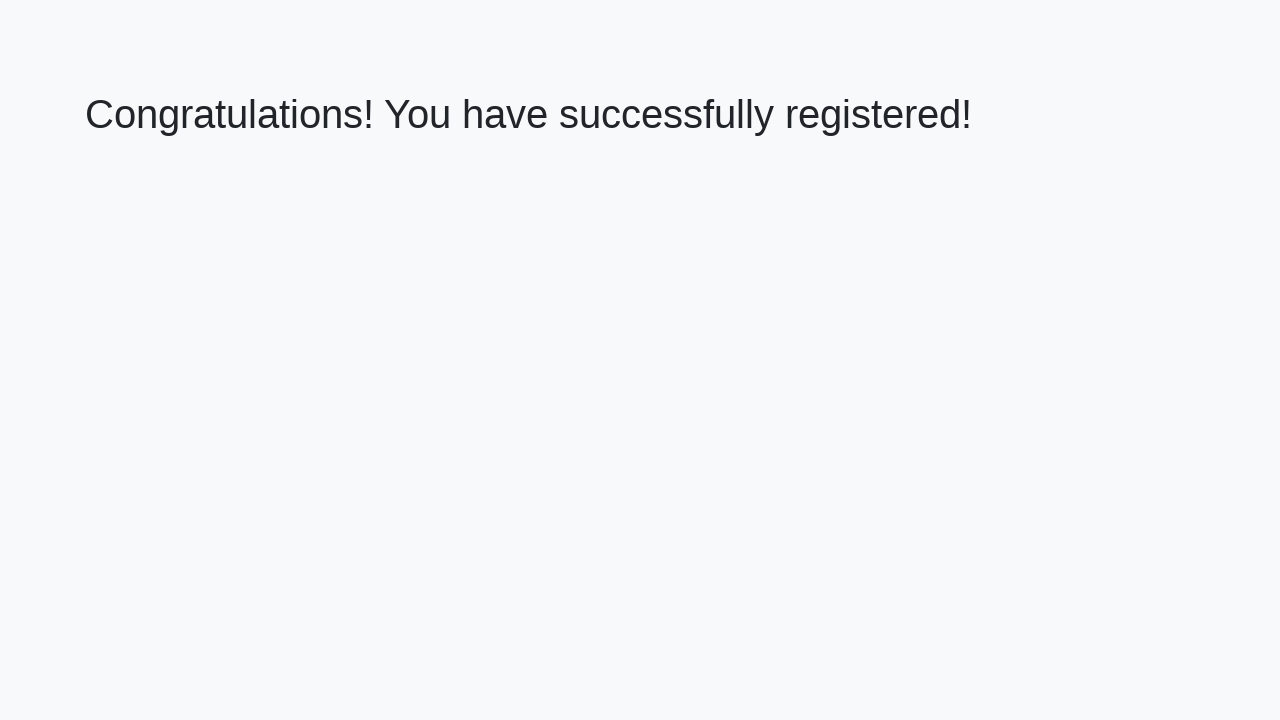

Verified congratulations message matches expected text
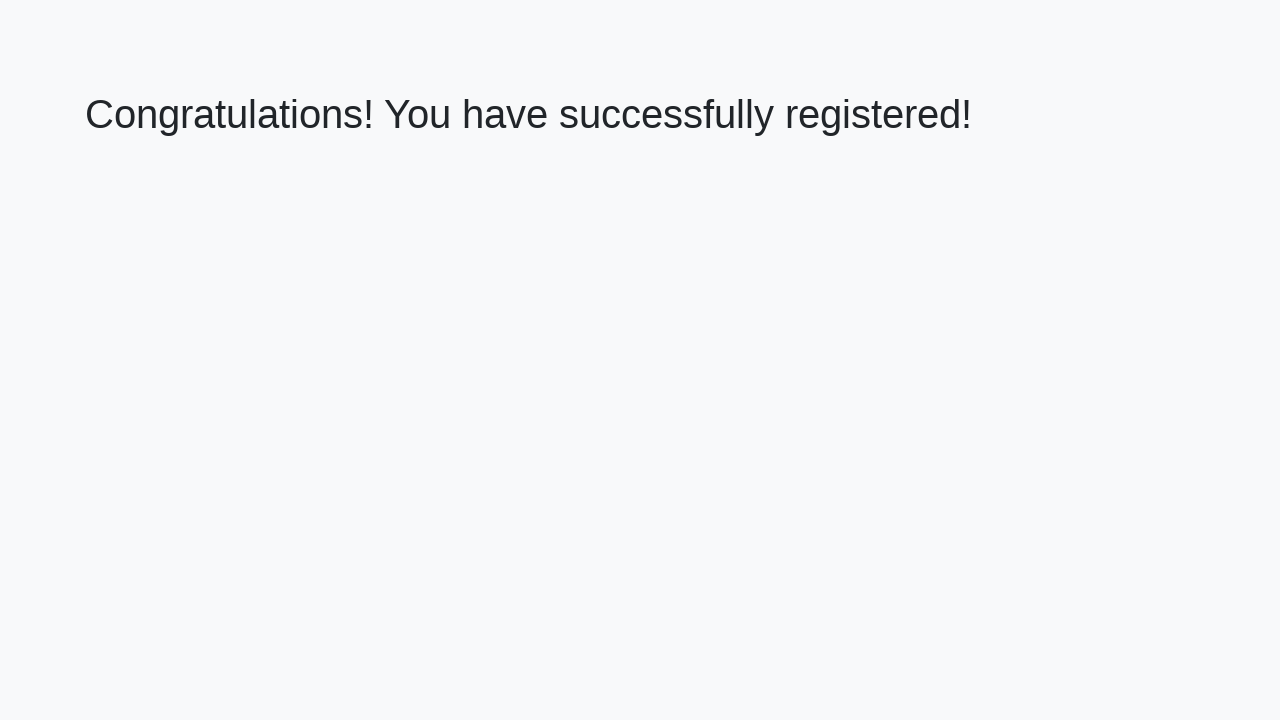

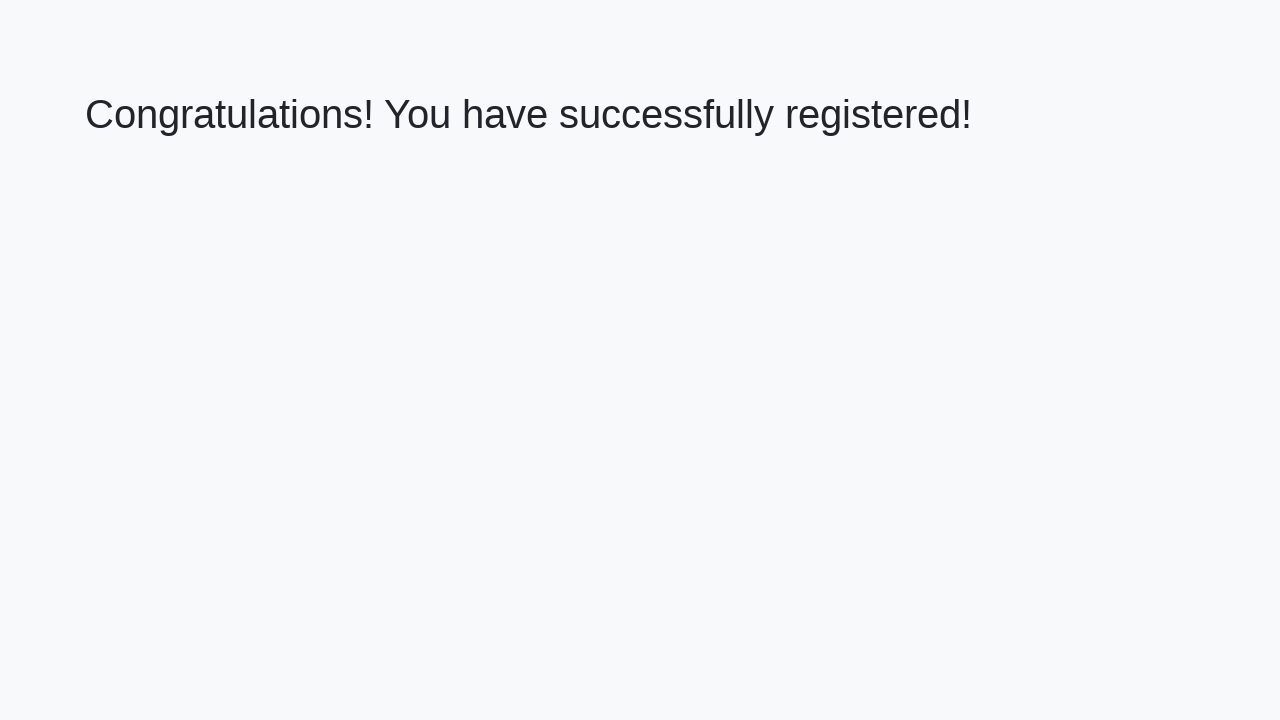